Tests that whitespace is trimmed from edited todo text

Starting URL: https://demo.playwright.dev/todomvc

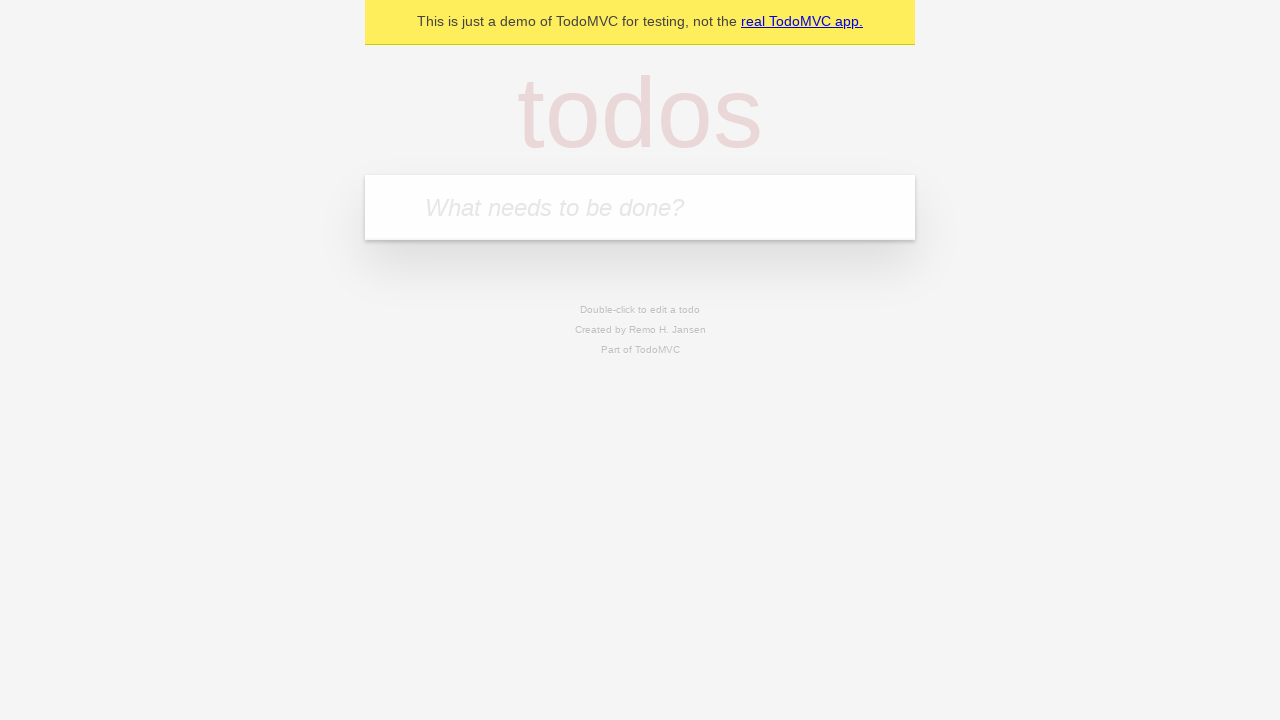

Filled todo input with 'buy some cheese' on internal:attr=[placeholder="What needs to be done?"i]
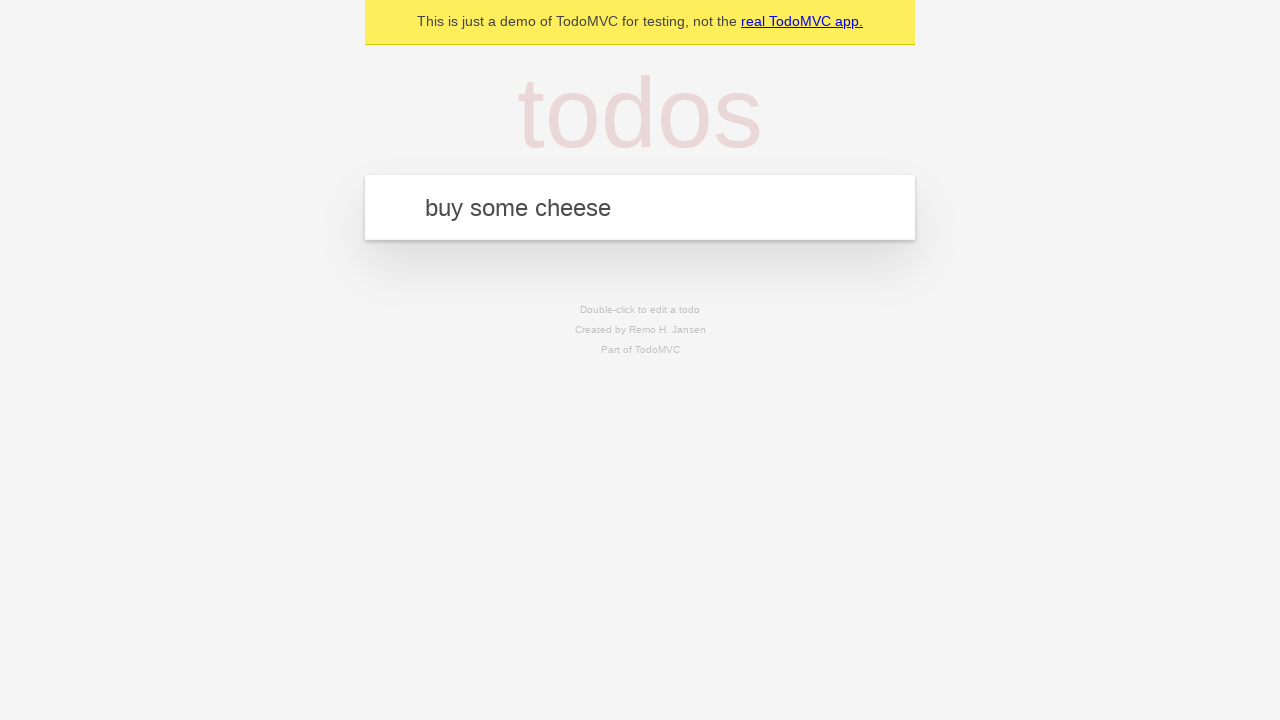

Pressed Enter to create first todo on internal:attr=[placeholder="What needs to be done?"i]
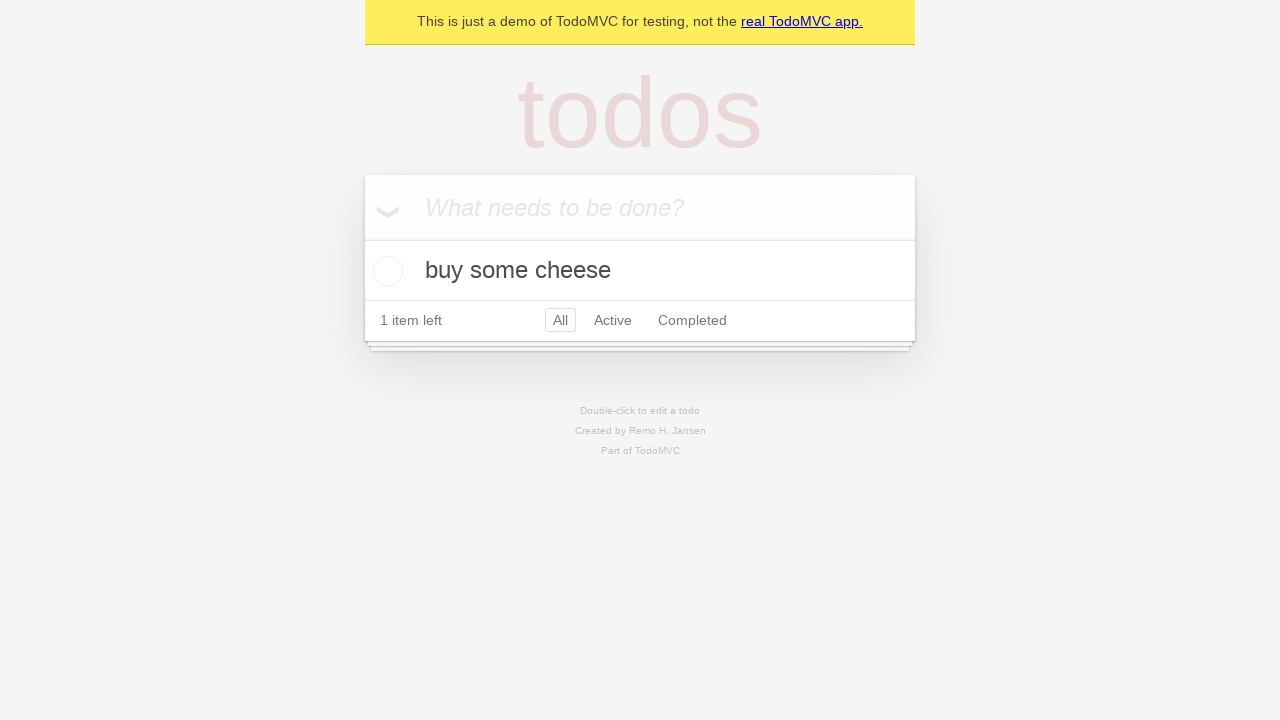

Filled todo input with 'feed the cat' on internal:attr=[placeholder="What needs to be done?"i]
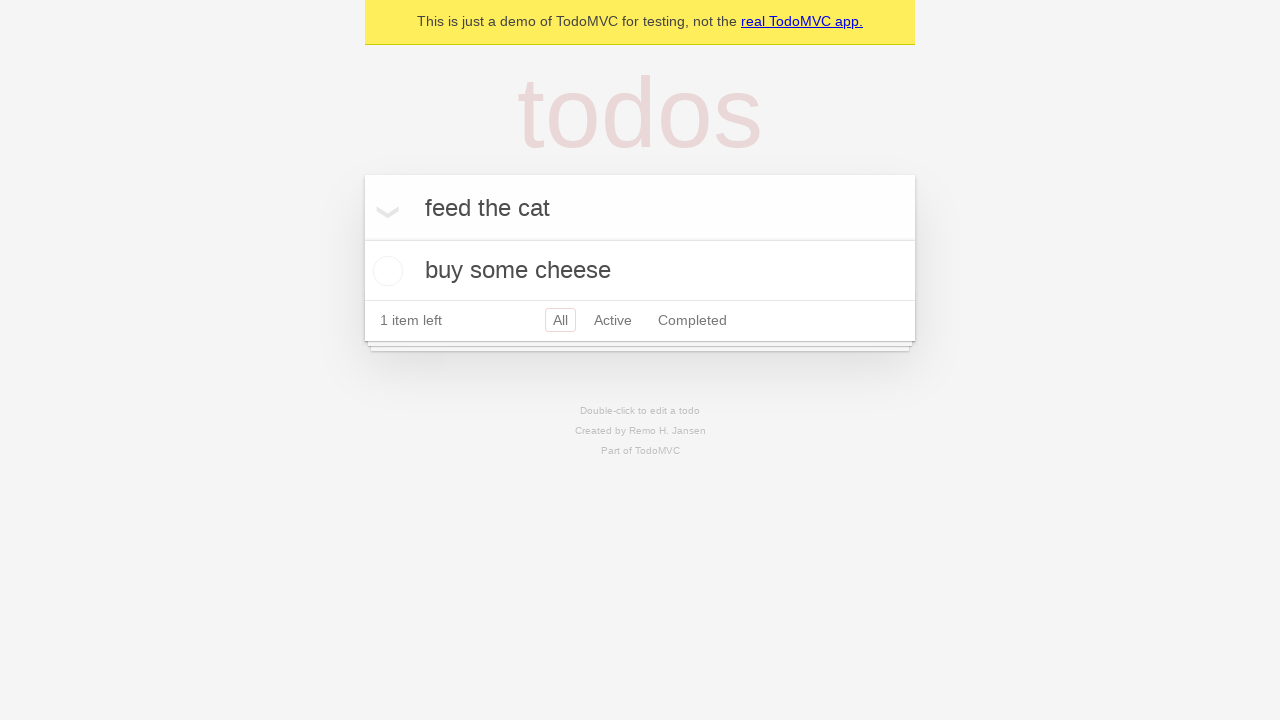

Pressed Enter to create second todo on internal:attr=[placeholder="What needs to be done?"i]
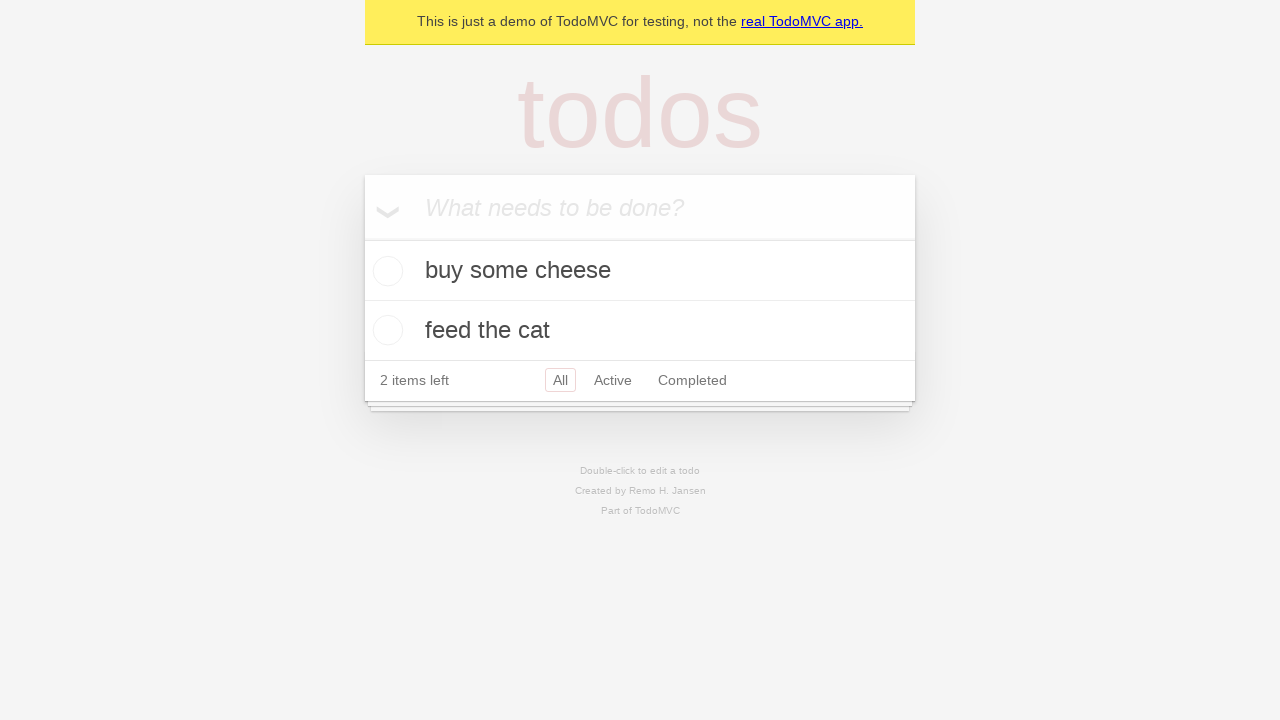

Filled todo input with 'book a doctors appointment' on internal:attr=[placeholder="What needs to be done?"i]
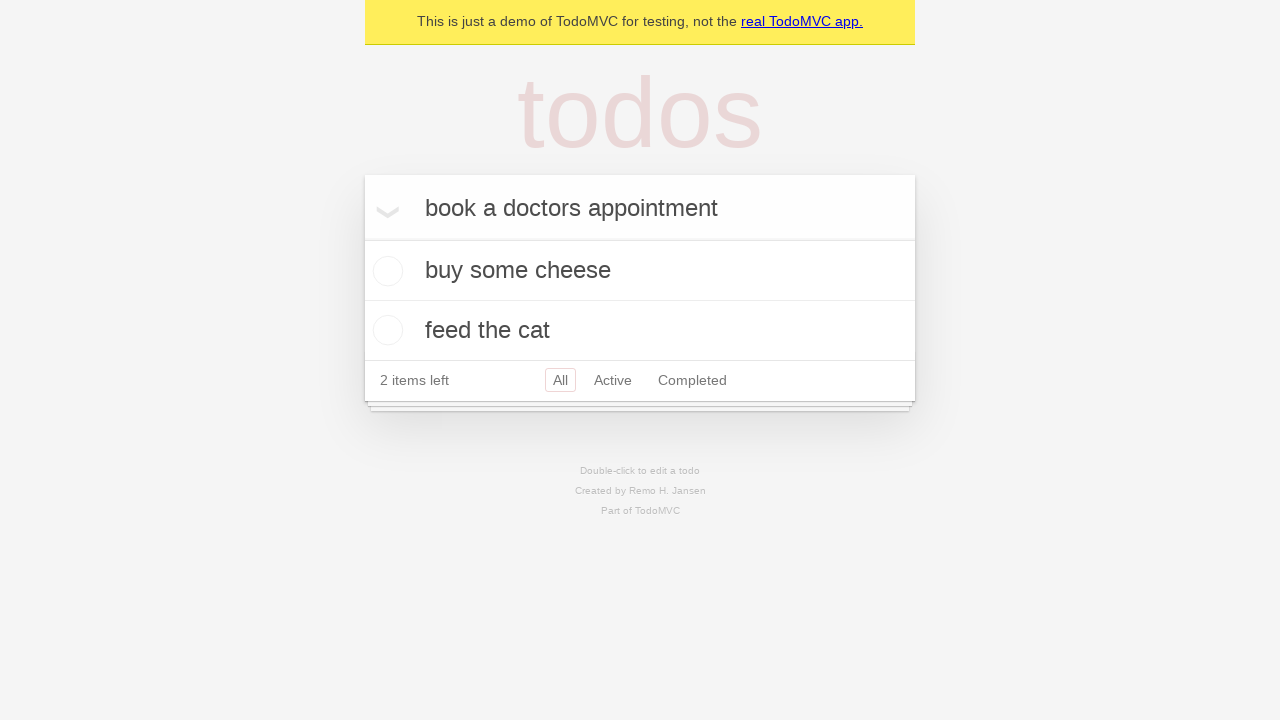

Pressed Enter to create third todo on internal:attr=[placeholder="What needs to be done?"i]
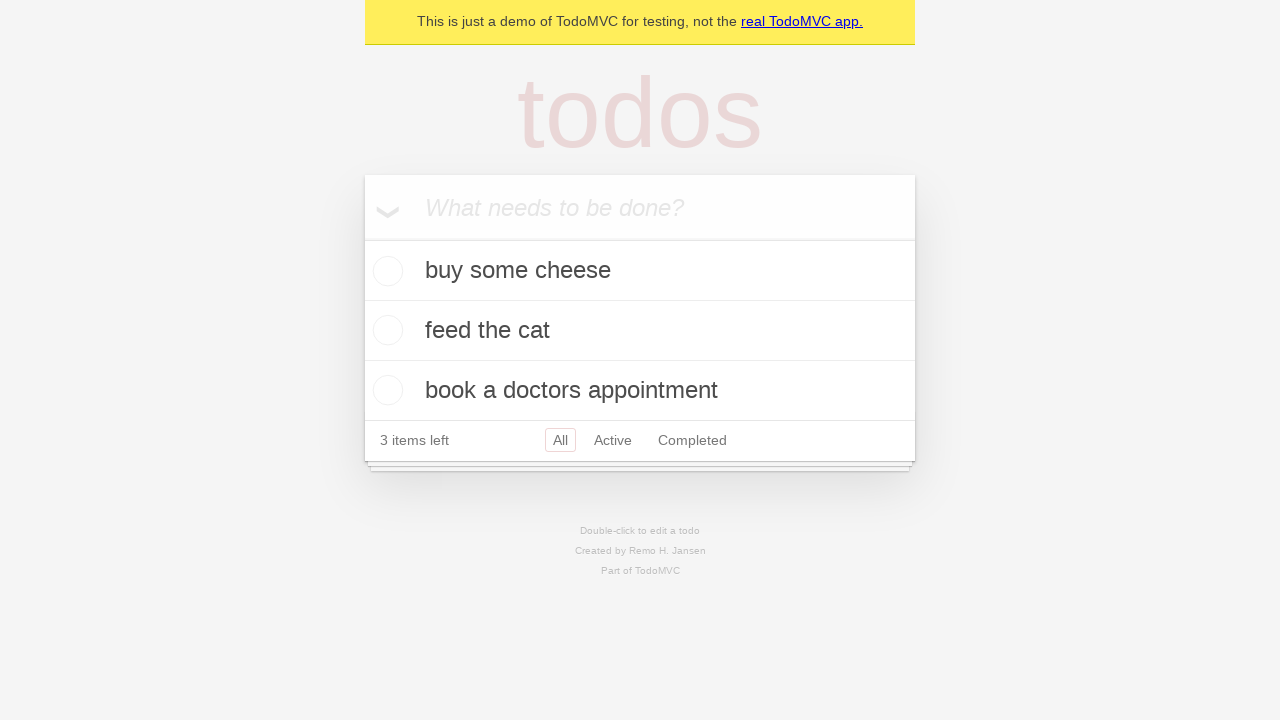

Double-clicked second todo to enter edit mode at (640, 331) on internal:testid=[data-testid="todo-item"s] >> nth=1
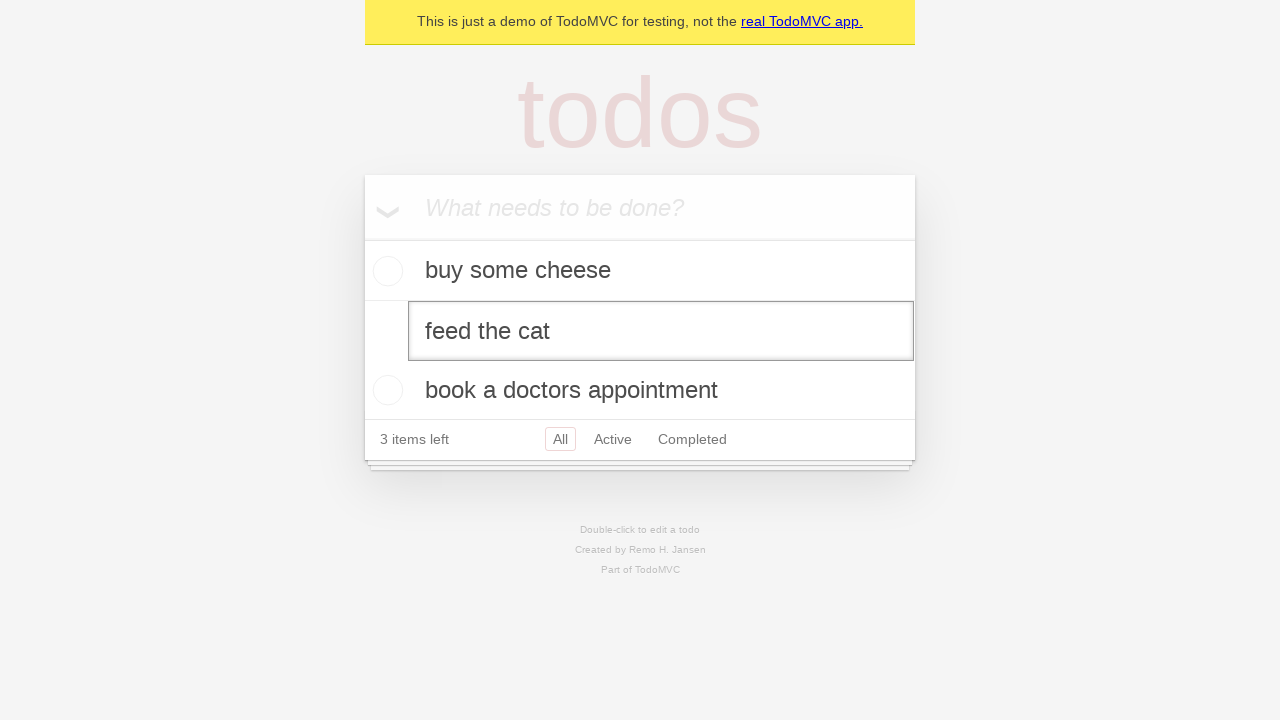

Filled todo text with whitespace-padded value '    buy some sausages    ' on internal:testid=[data-testid="todo-item"s] >> nth=1 >> internal:role=textbox[nam
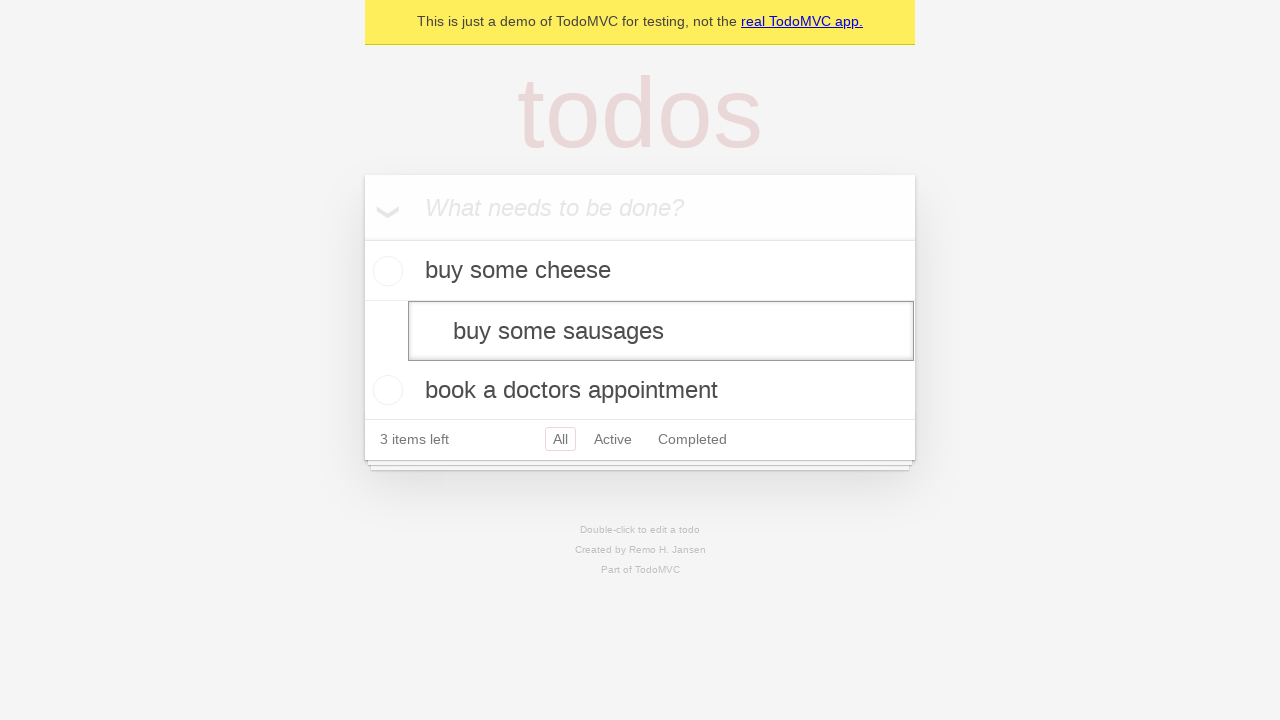

Pressed Enter to save edited todo and verify whitespace trimming on internal:testid=[data-testid="todo-item"s] >> nth=1 >> internal:role=textbox[nam
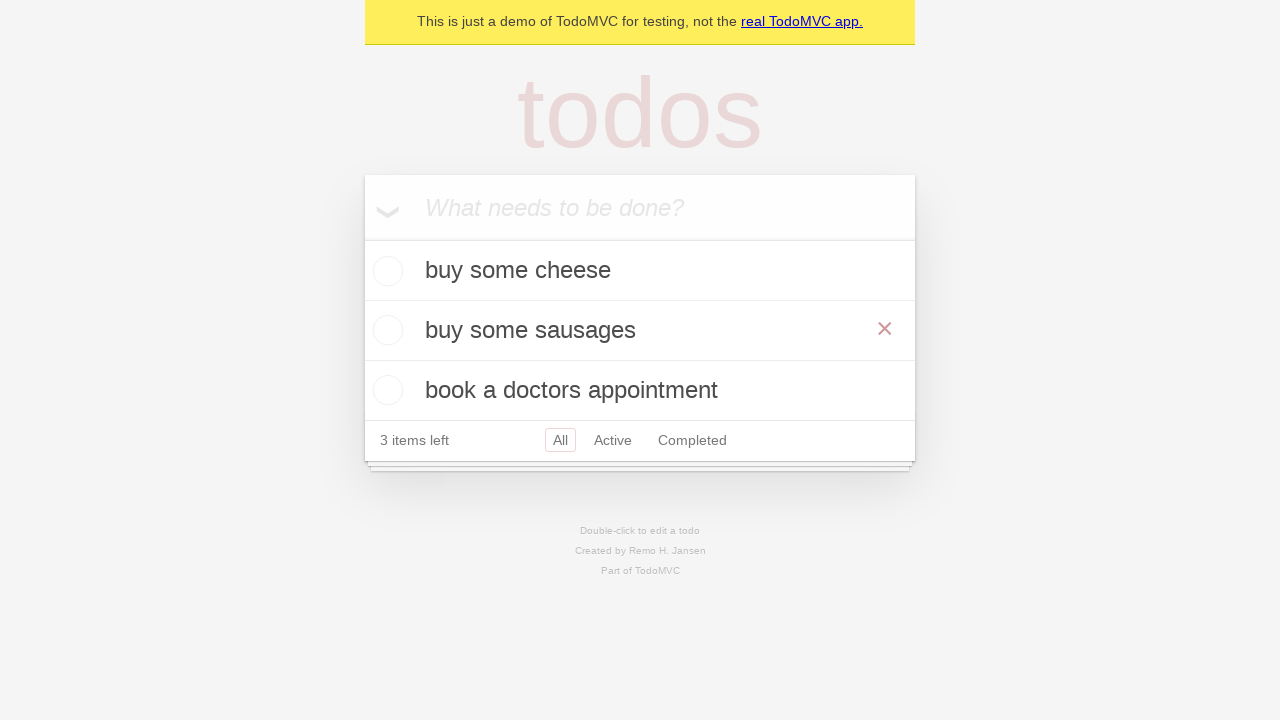

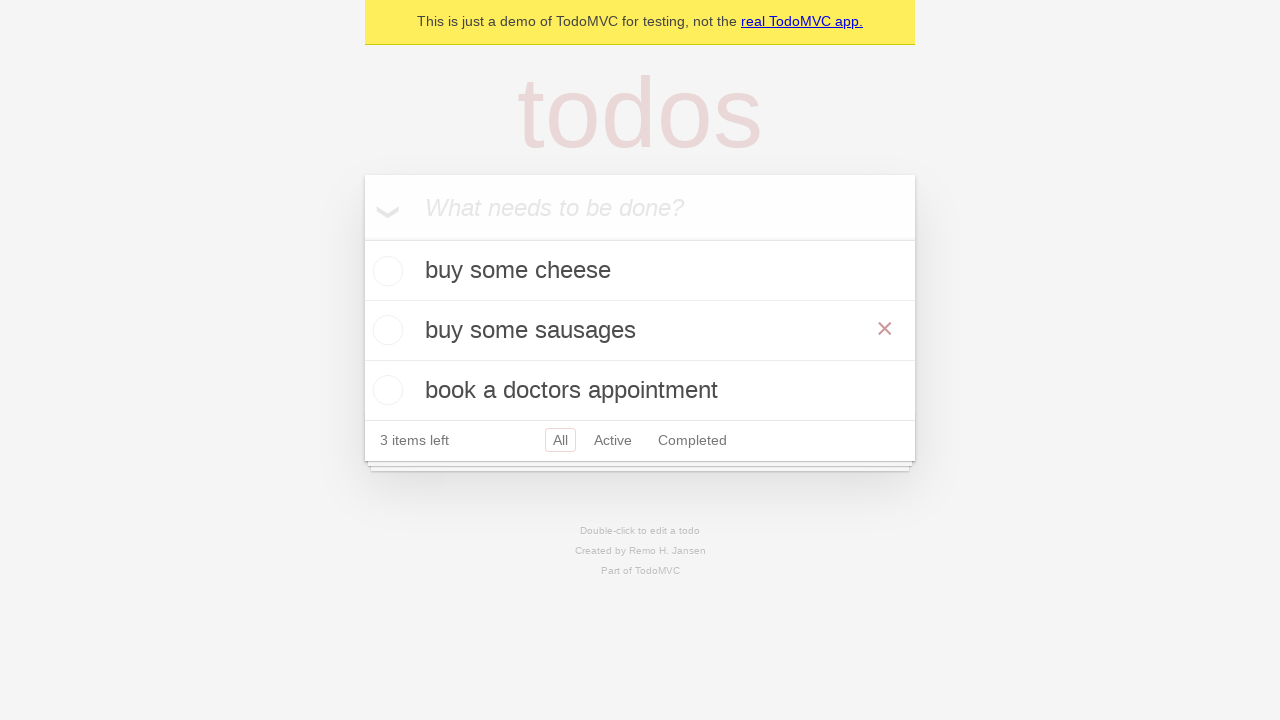